Tests that the OrangeHRM login page loads correctly by navigating to the login URL and verifying that the branding logo image is displayed.

Starting URL: https://opensource-demo.orangehrmlive.com/web/index.php/auth/login

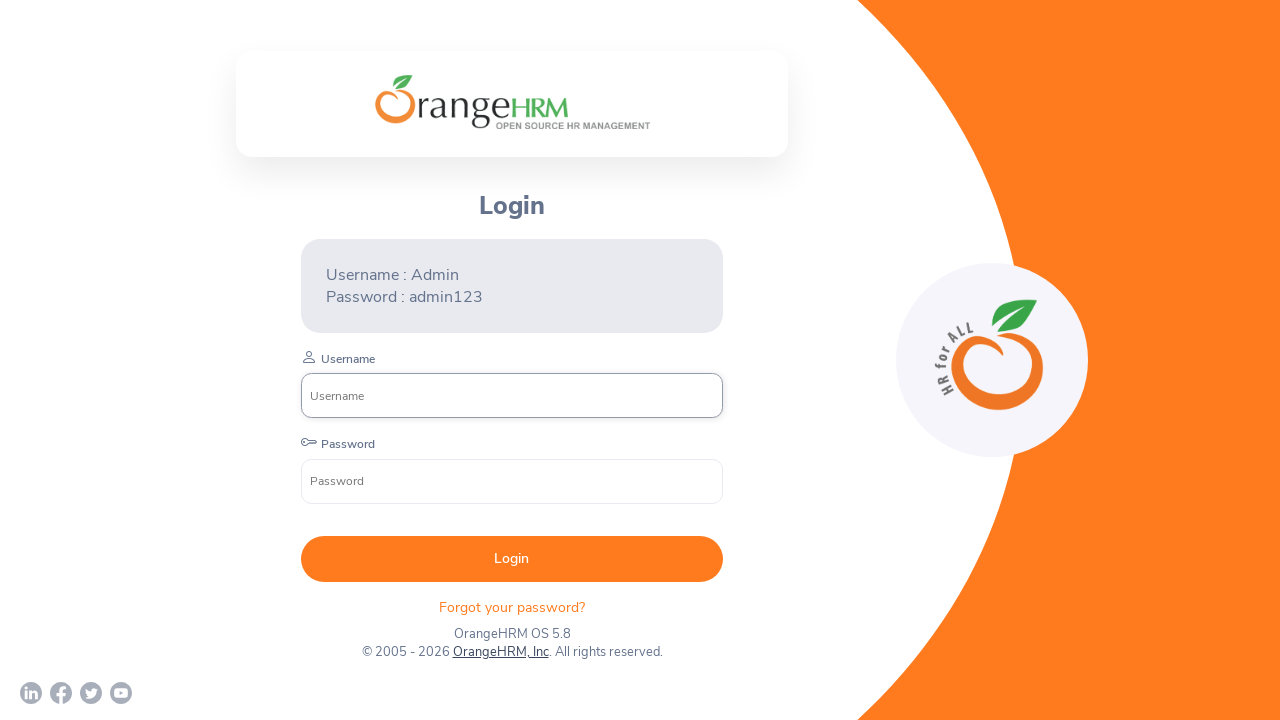

Set viewport size to 1920x1080
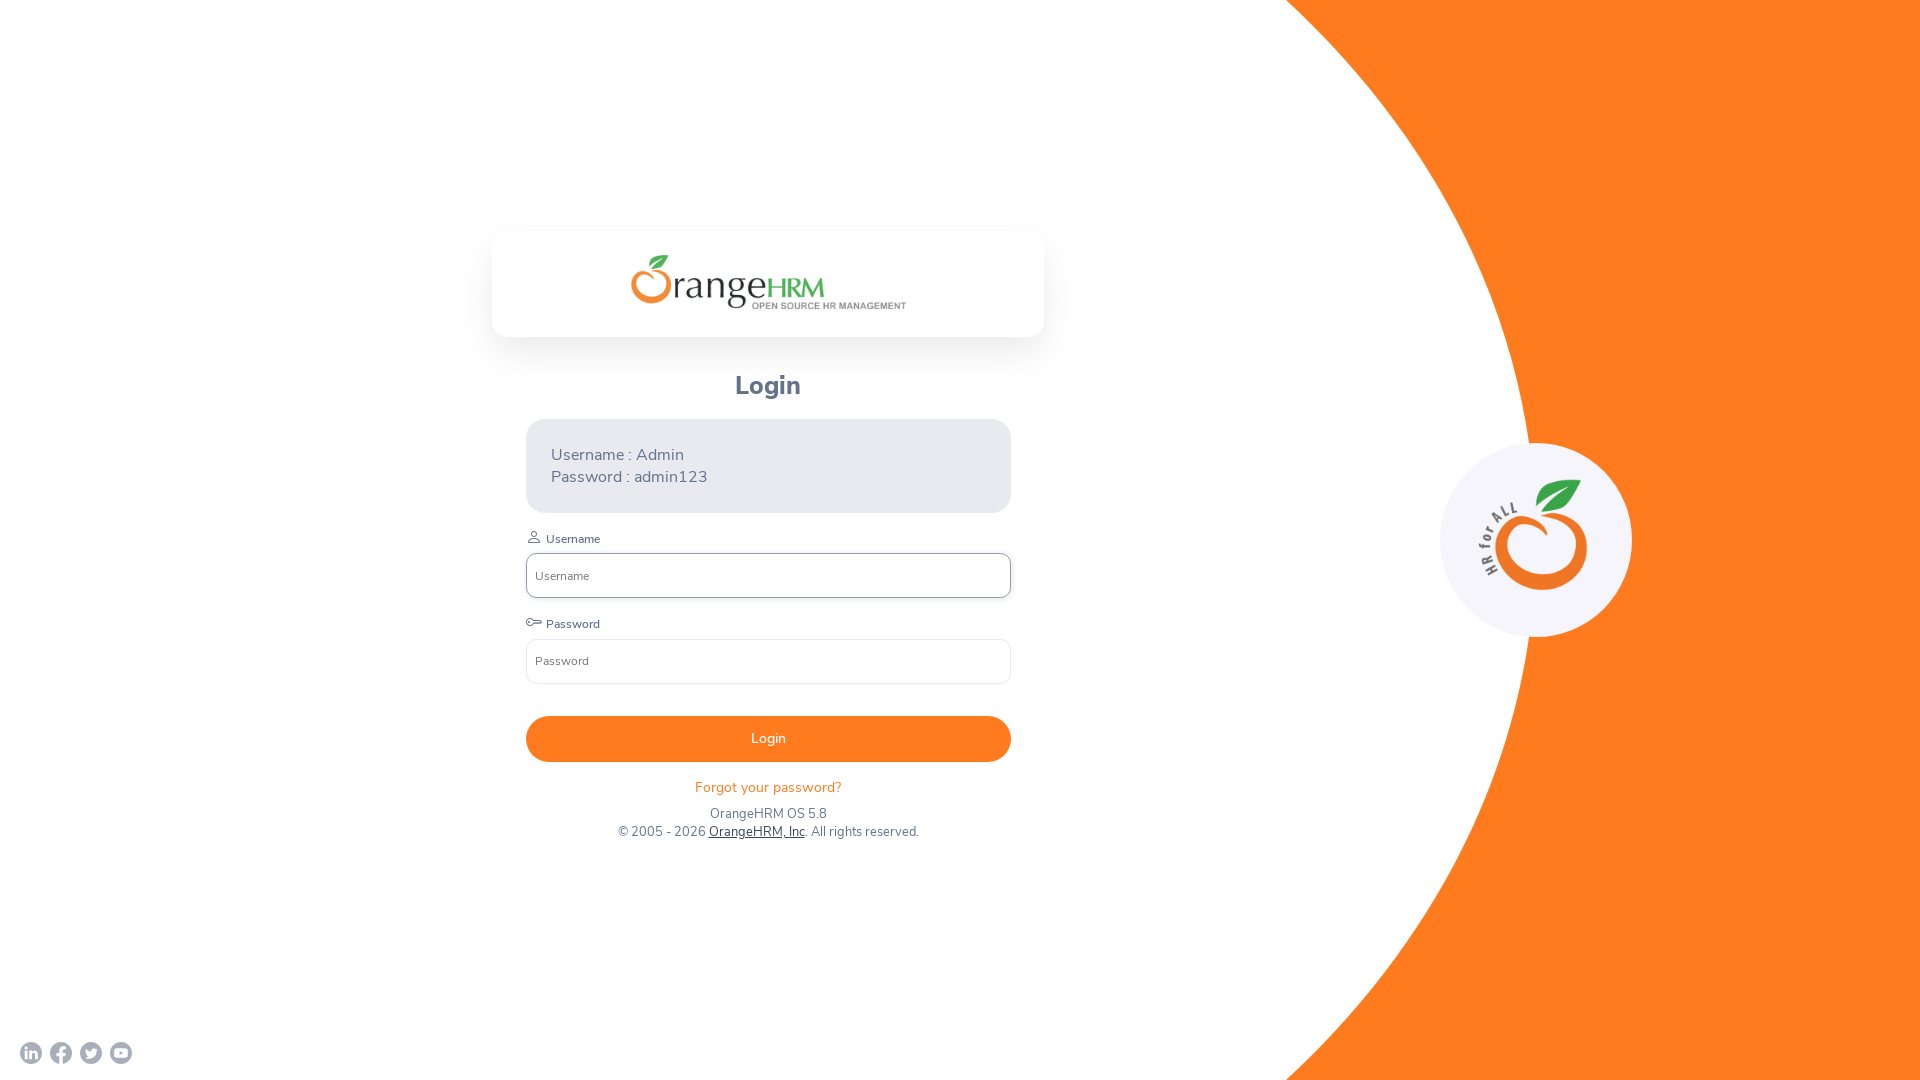

OrangeHRM login branding logo is visible
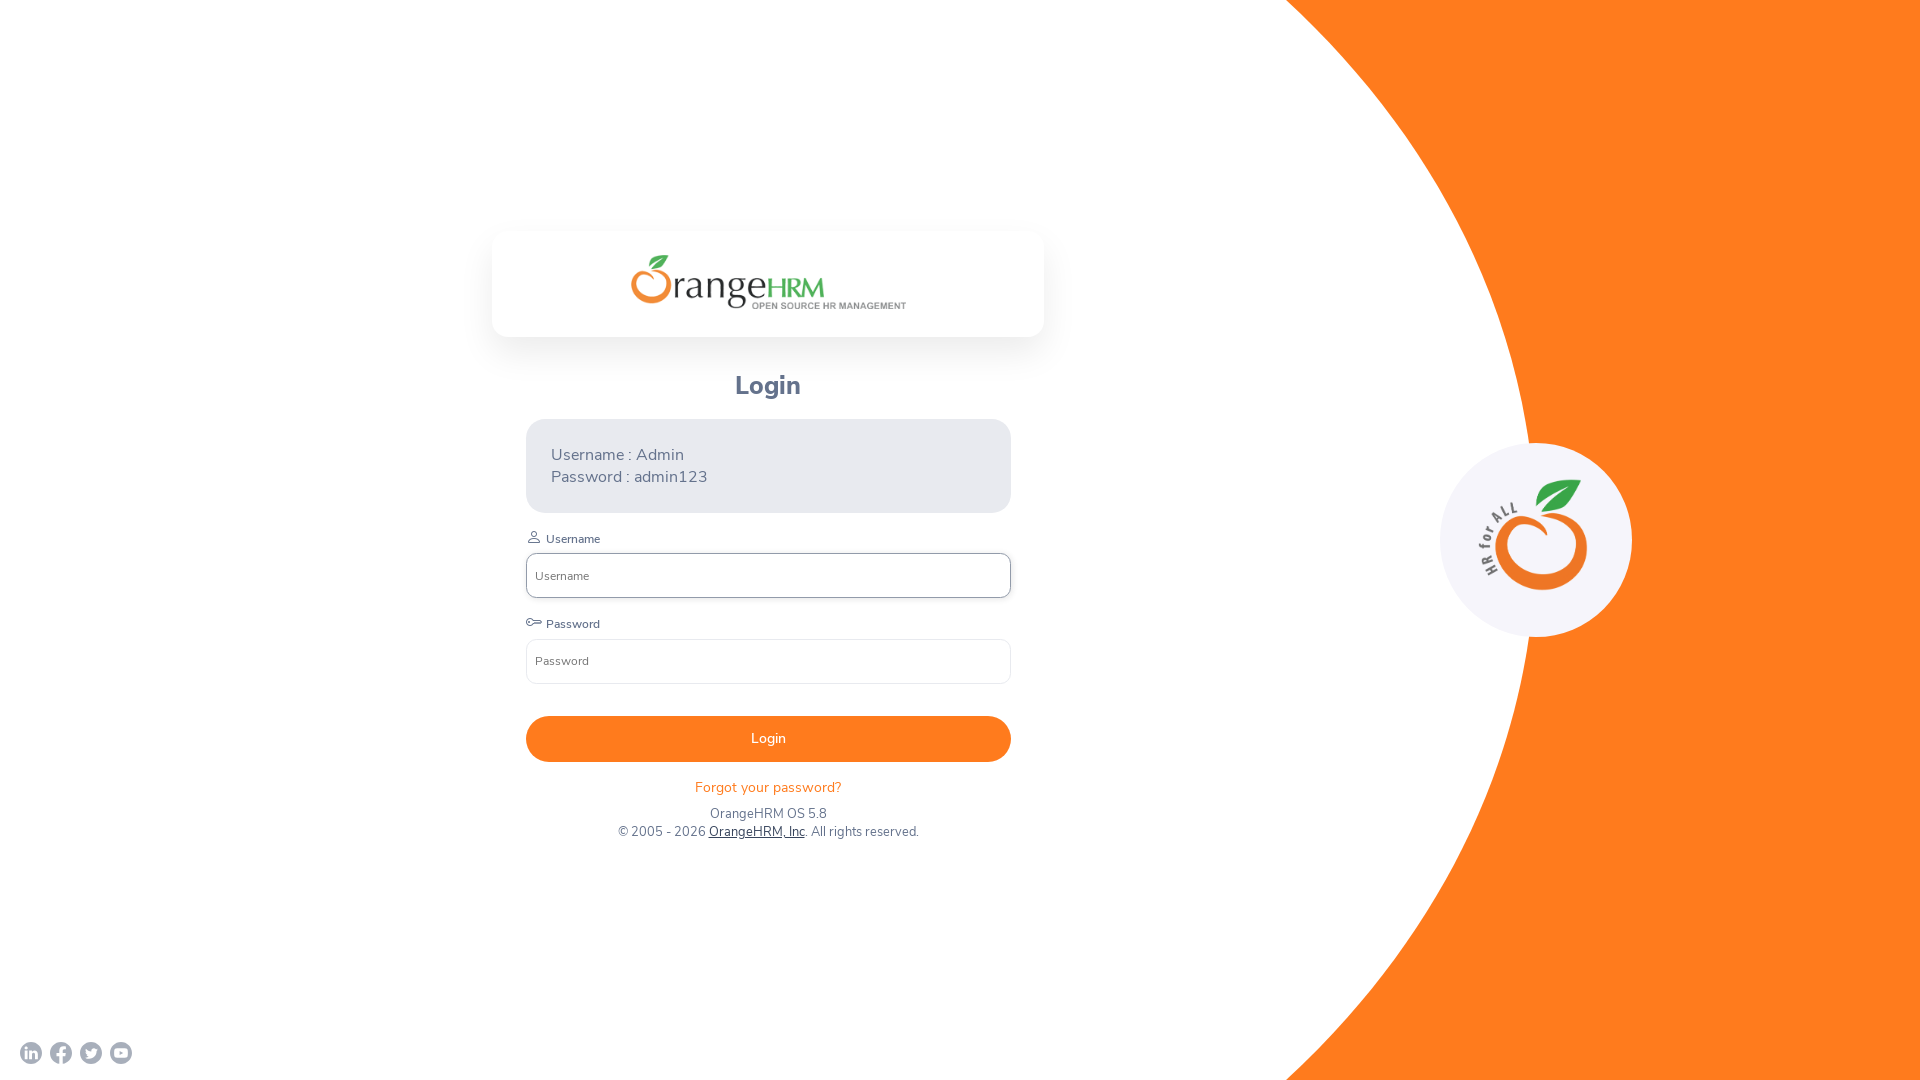

Verified that login branding logo is displayed
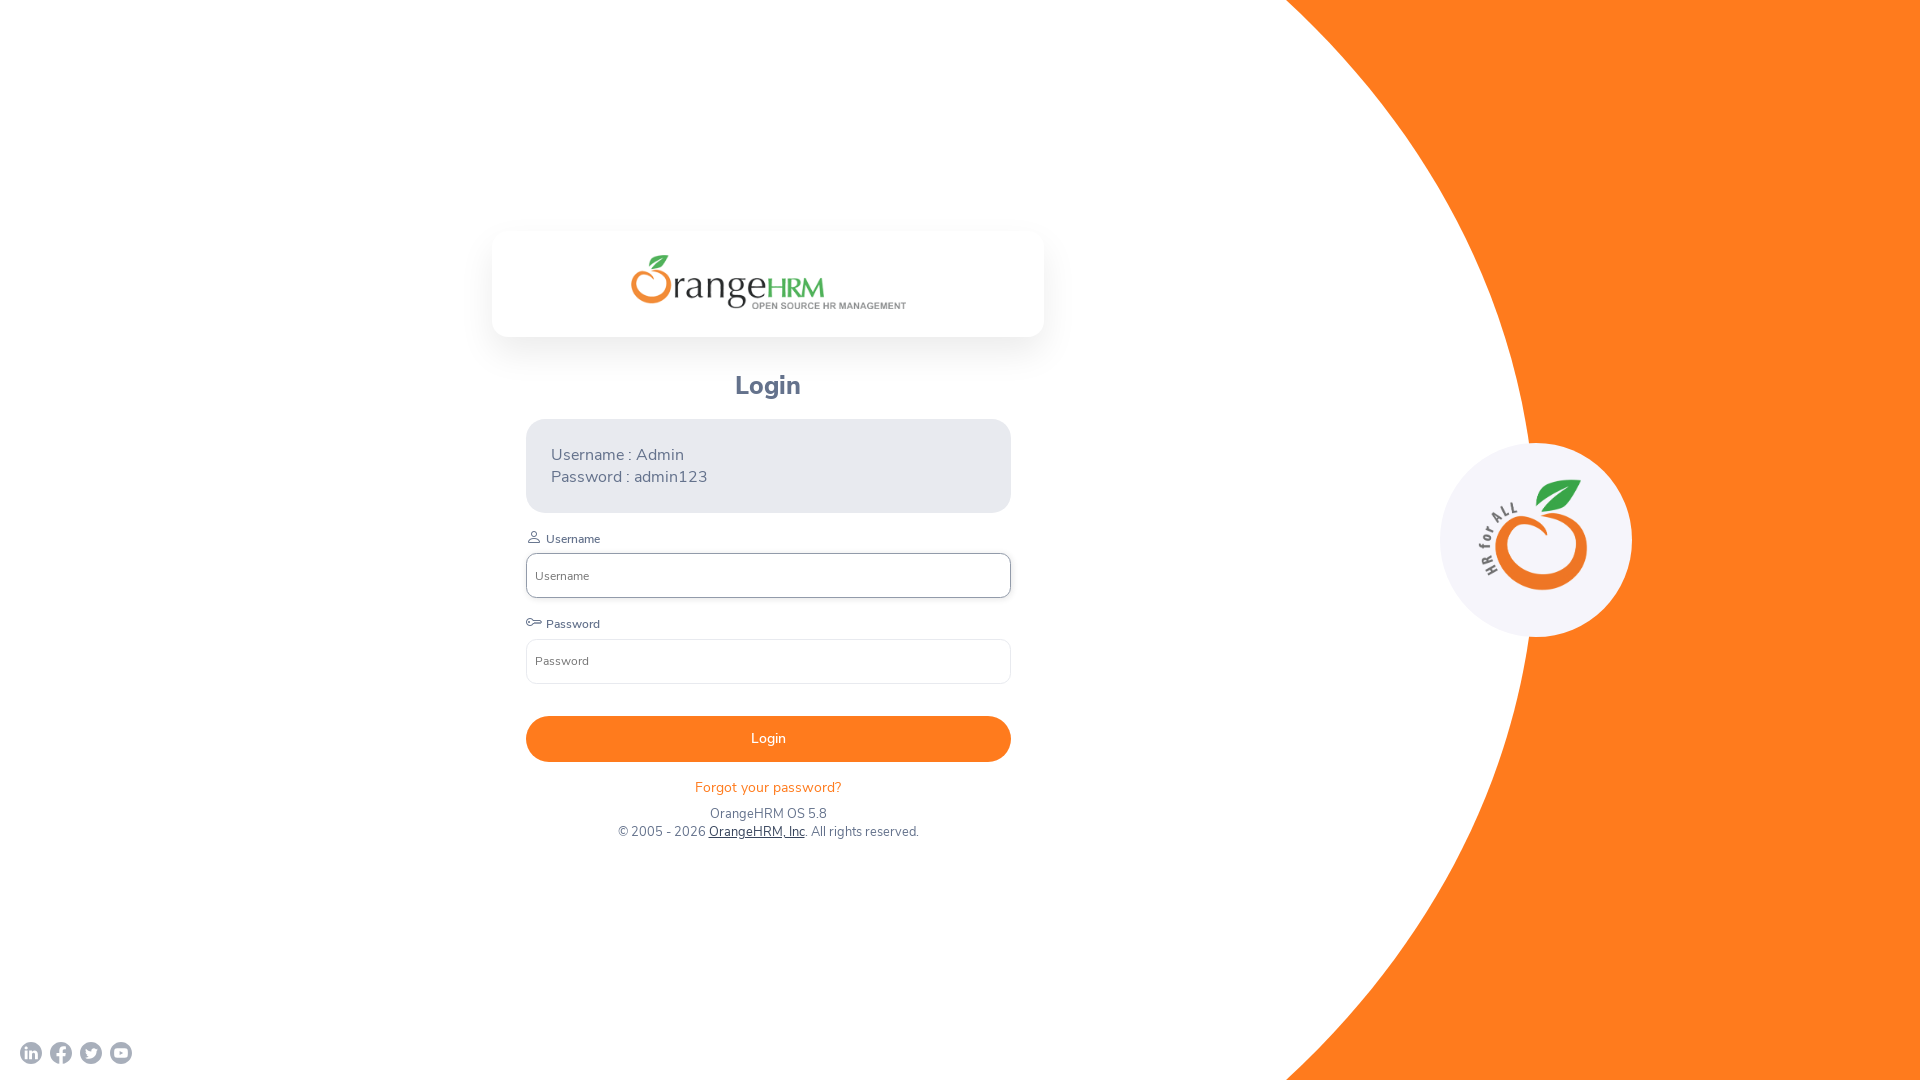

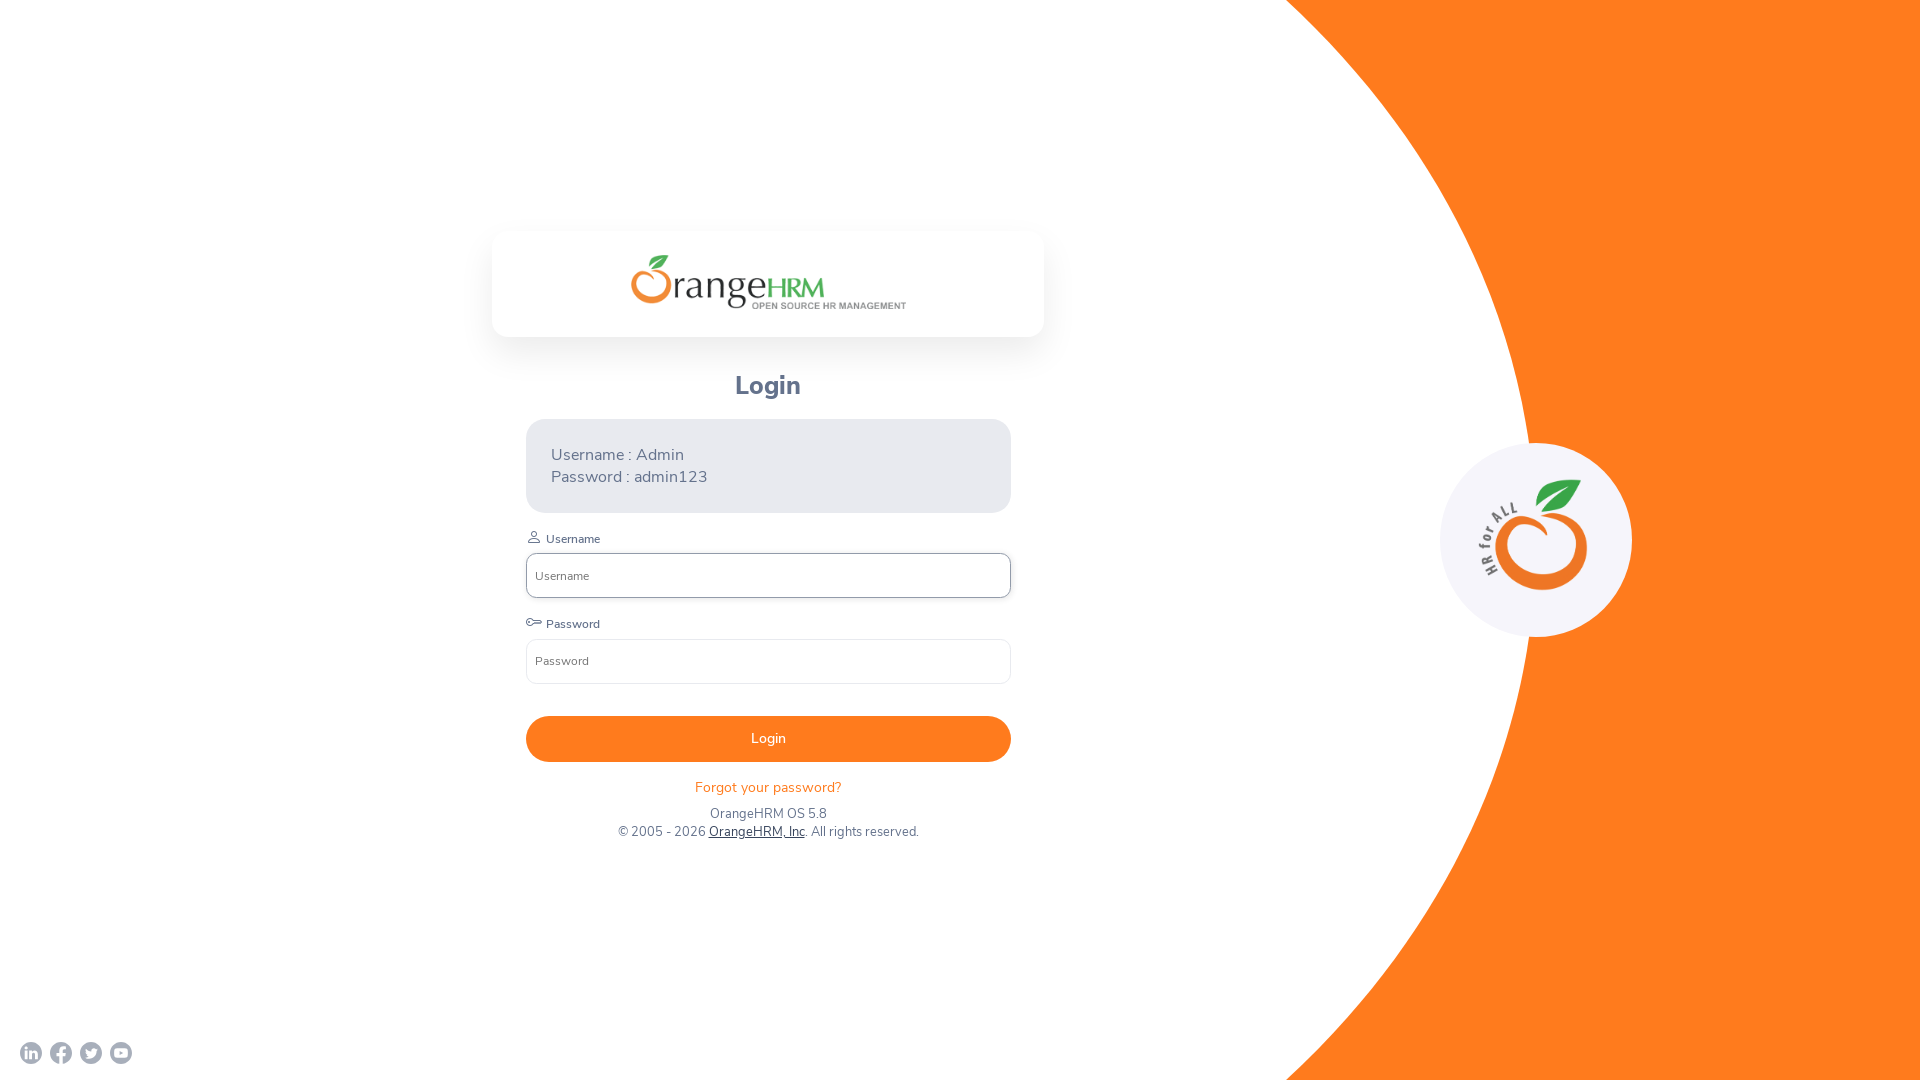